Tests keyboard interactions by typing text in an input field, selecting a portion of the text using Shift+Arrow keys, deleting the selection with Backspace, and typing replacement text to transform "one does not simply exit vim" into "one does not simply walk into mordor".

Starting URL: https://the-internet.herokuapp.com/key_presses

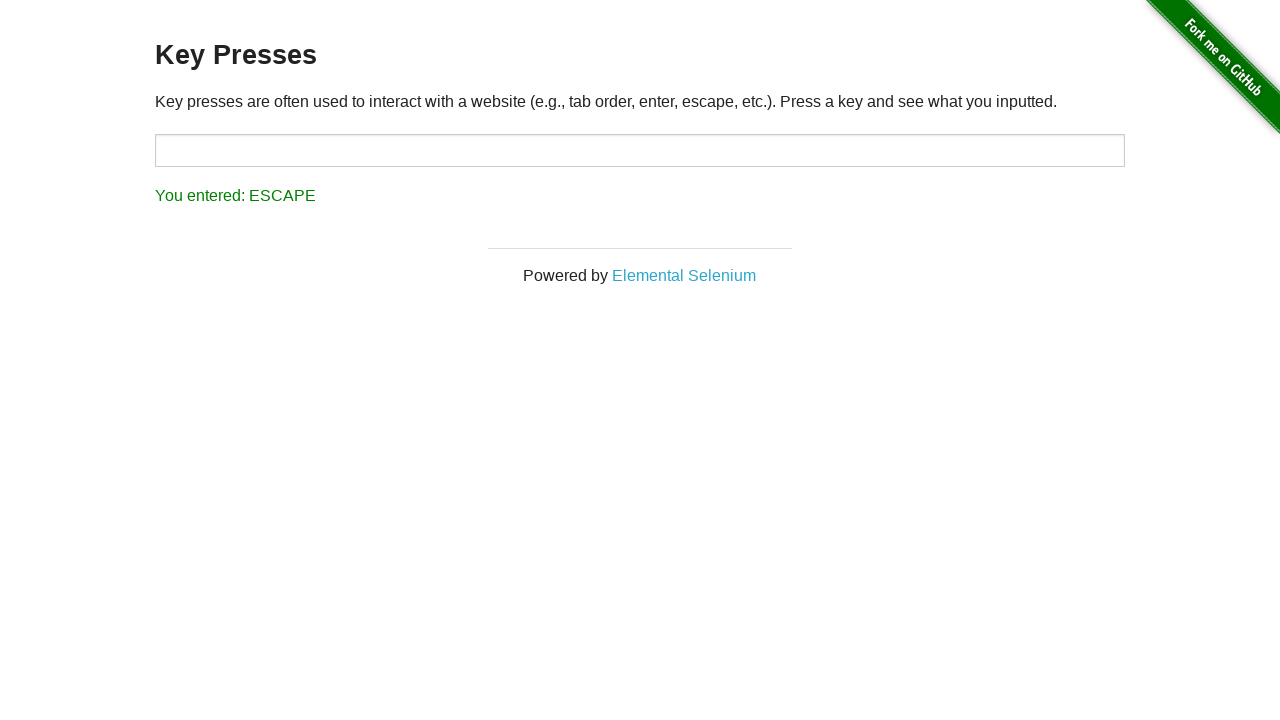

Clicked on input field to focus it at (640, 150) on input
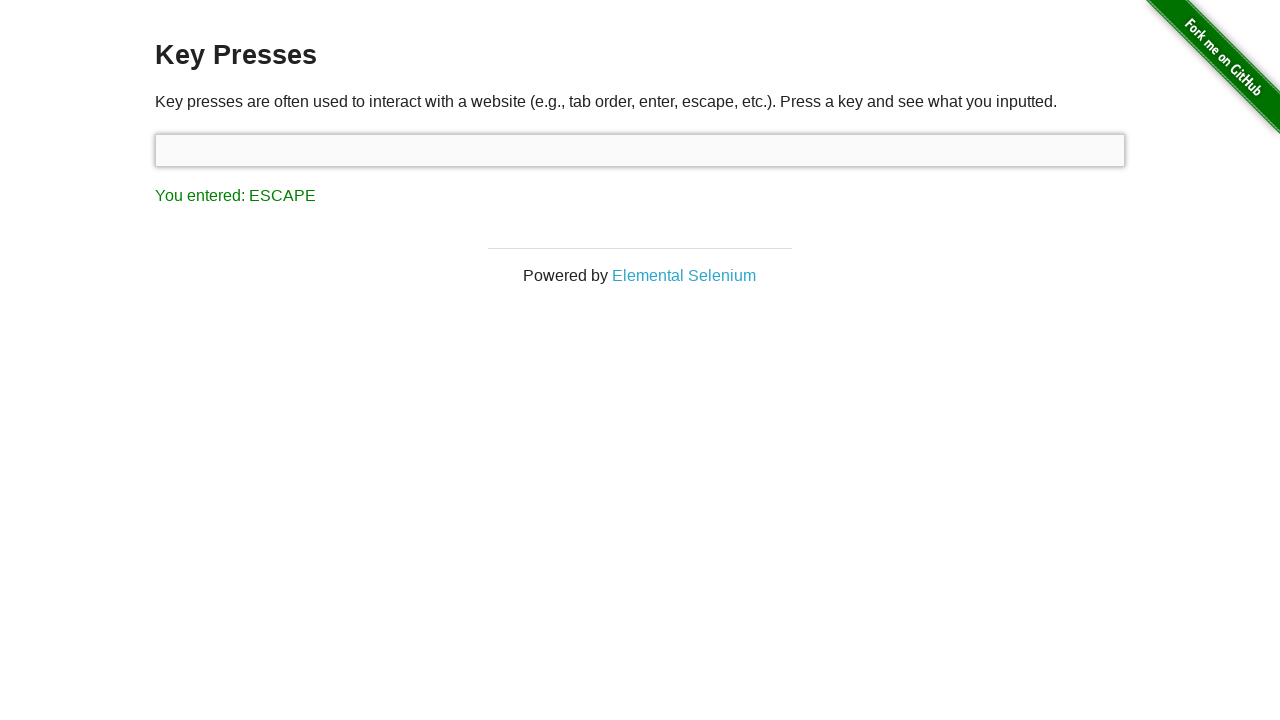

Typed initial text 'one does not simply exit vim'
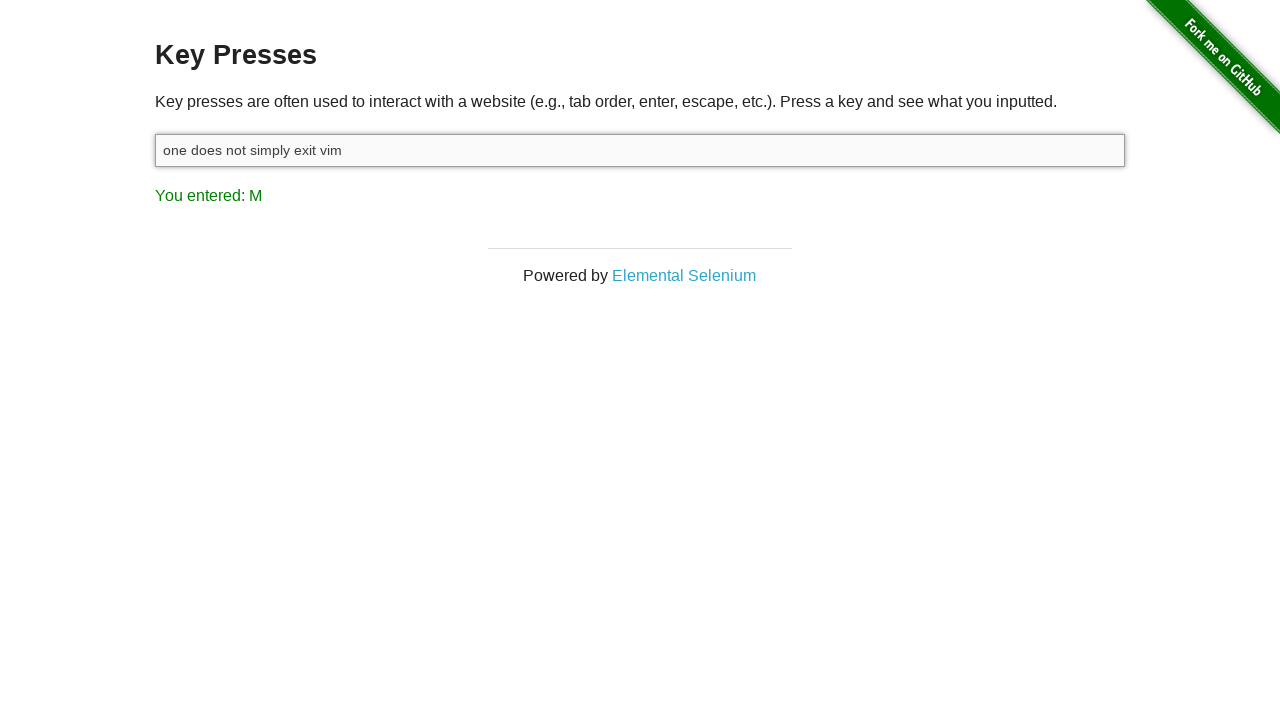

Held Shift key to begin text selection
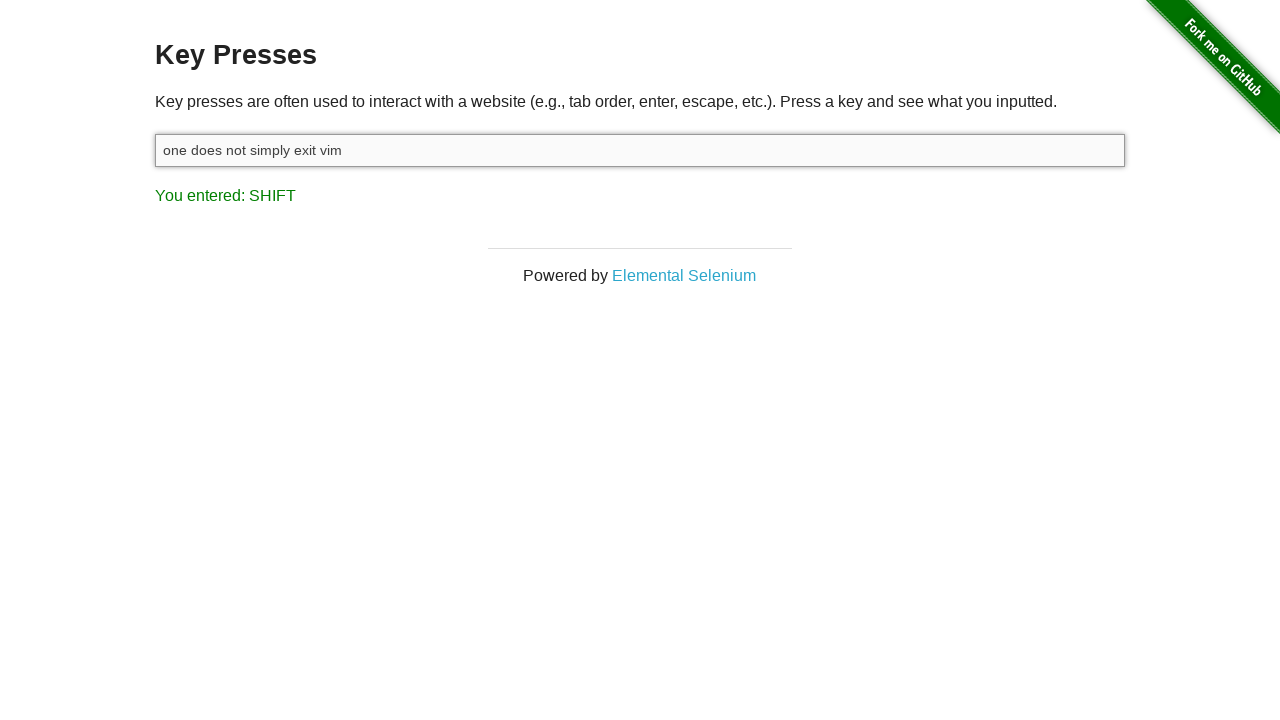

Pressed ArrowLeft while Shift held (selection iteration 1/10)
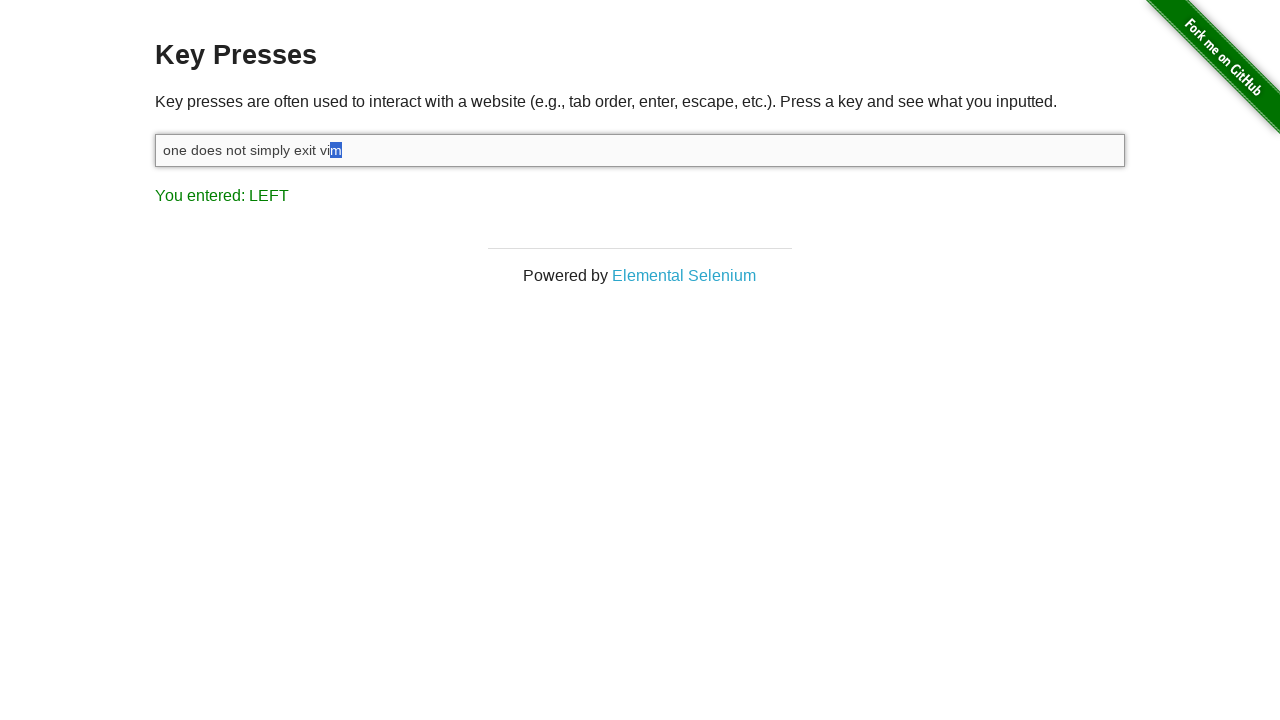

Pressed ArrowLeft while Shift held (selection iteration 2/10)
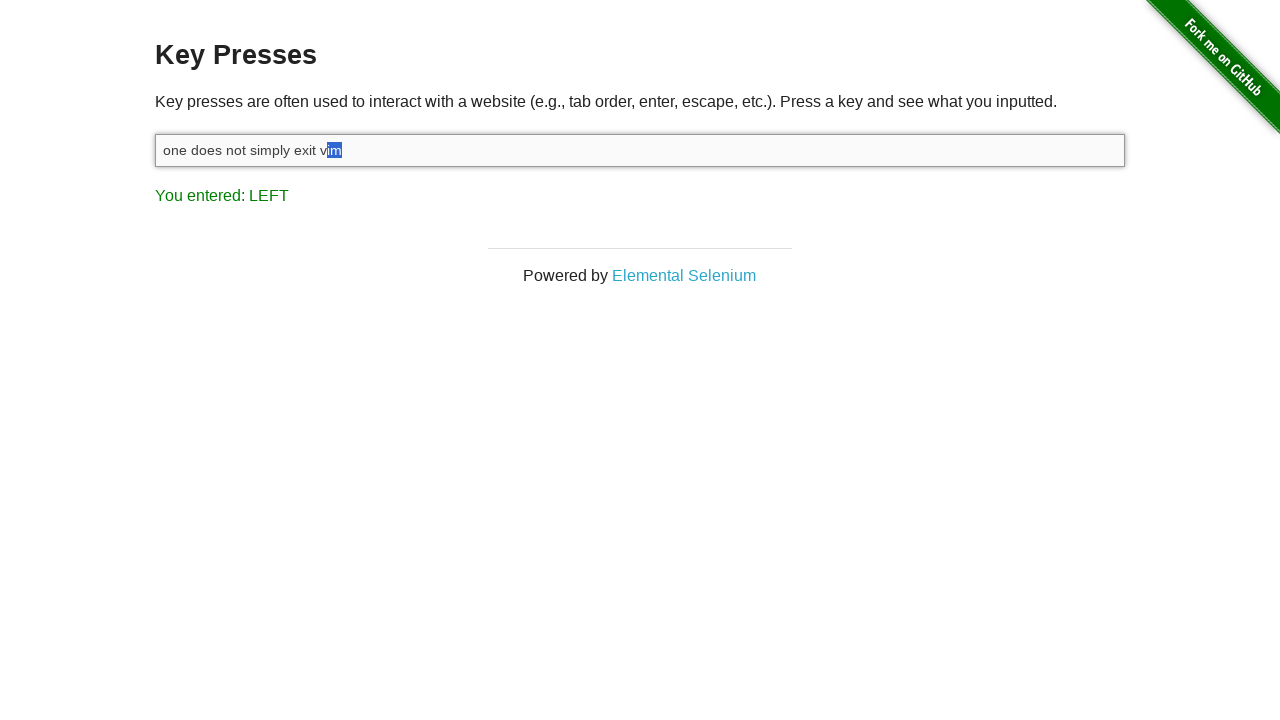

Pressed ArrowLeft while Shift held (selection iteration 3/10)
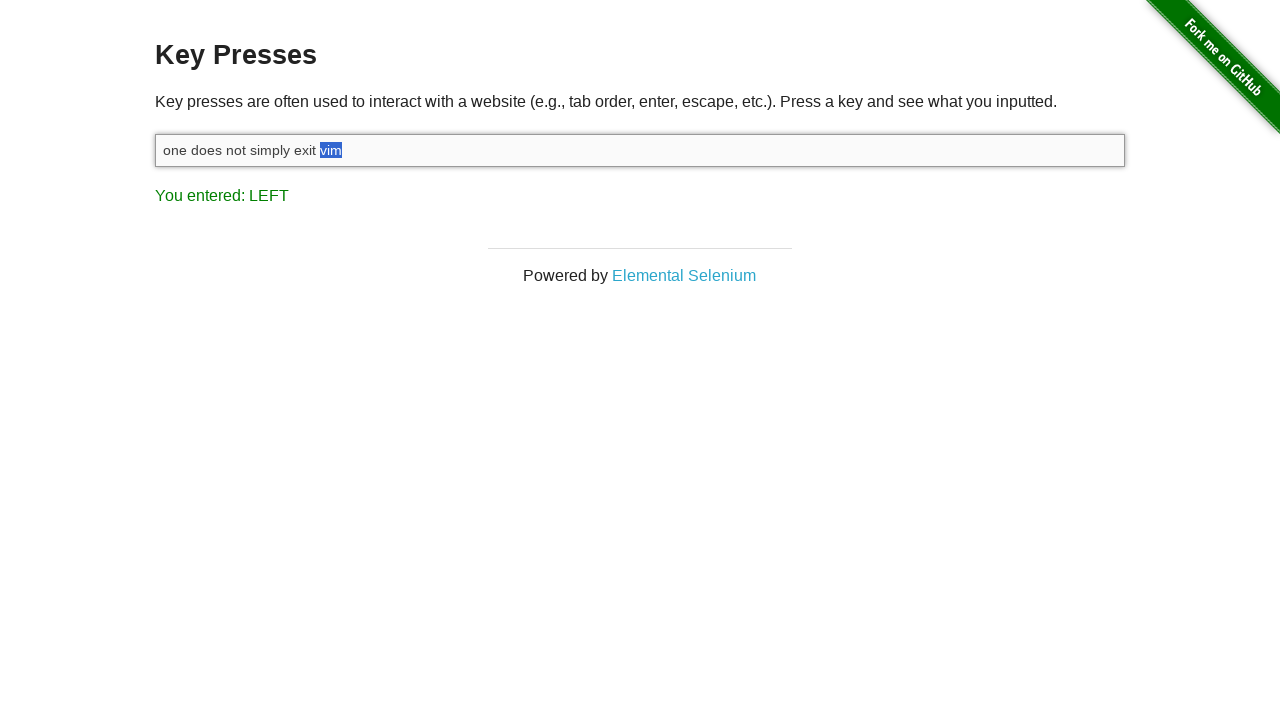

Pressed ArrowLeft while Shift held (selection iteration 4/10)
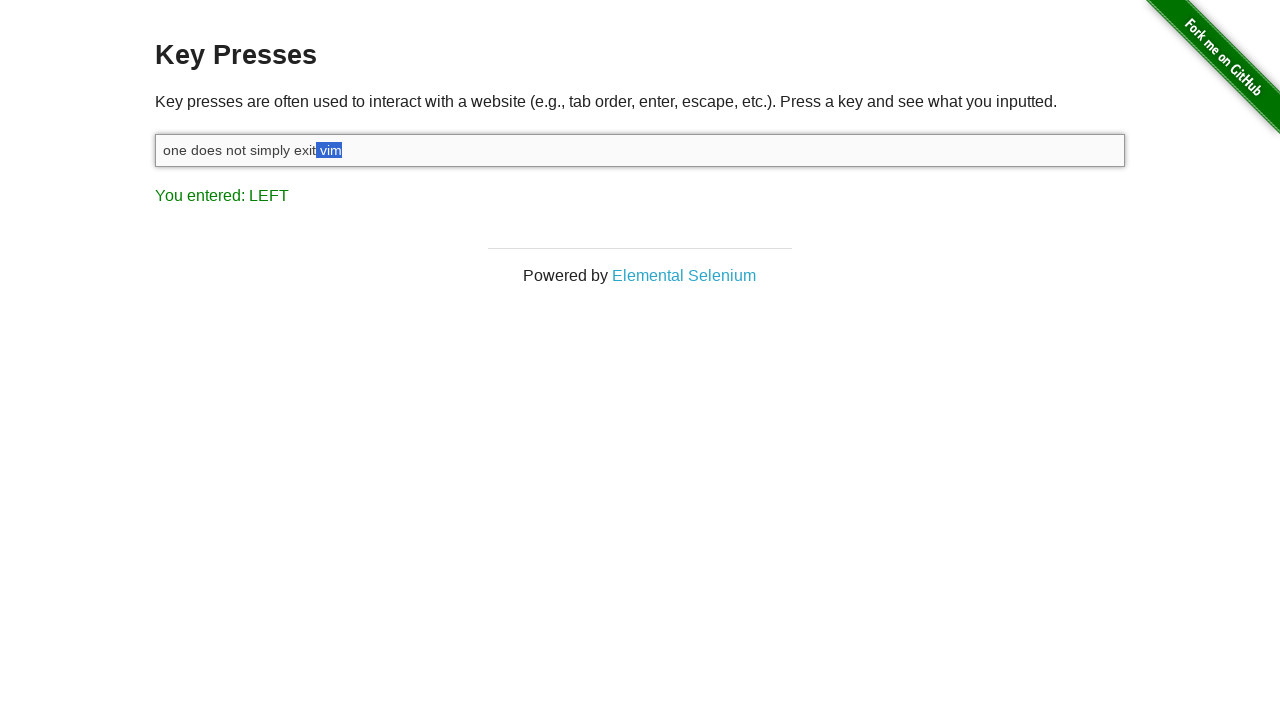

Pressed ArrowLeft while Shift held (selection iteration 5/10)
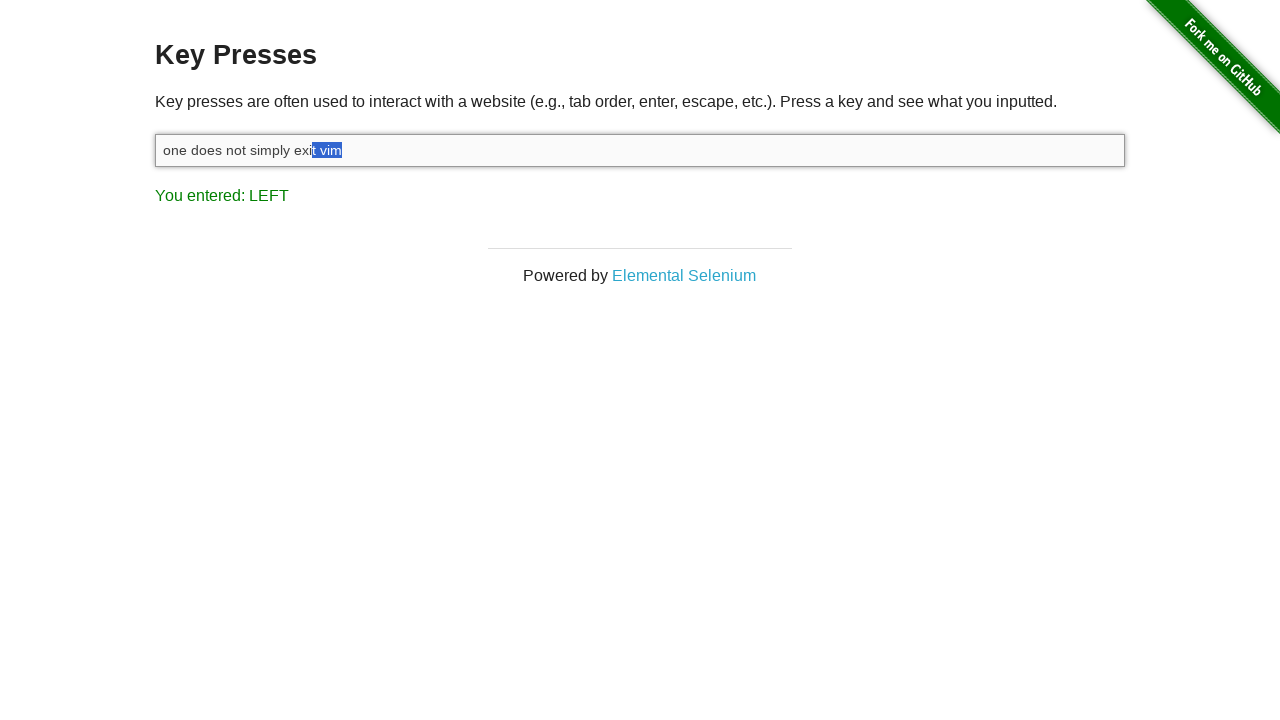

Pressed ArrowLeft while Shift held (selection iteration 6/10)
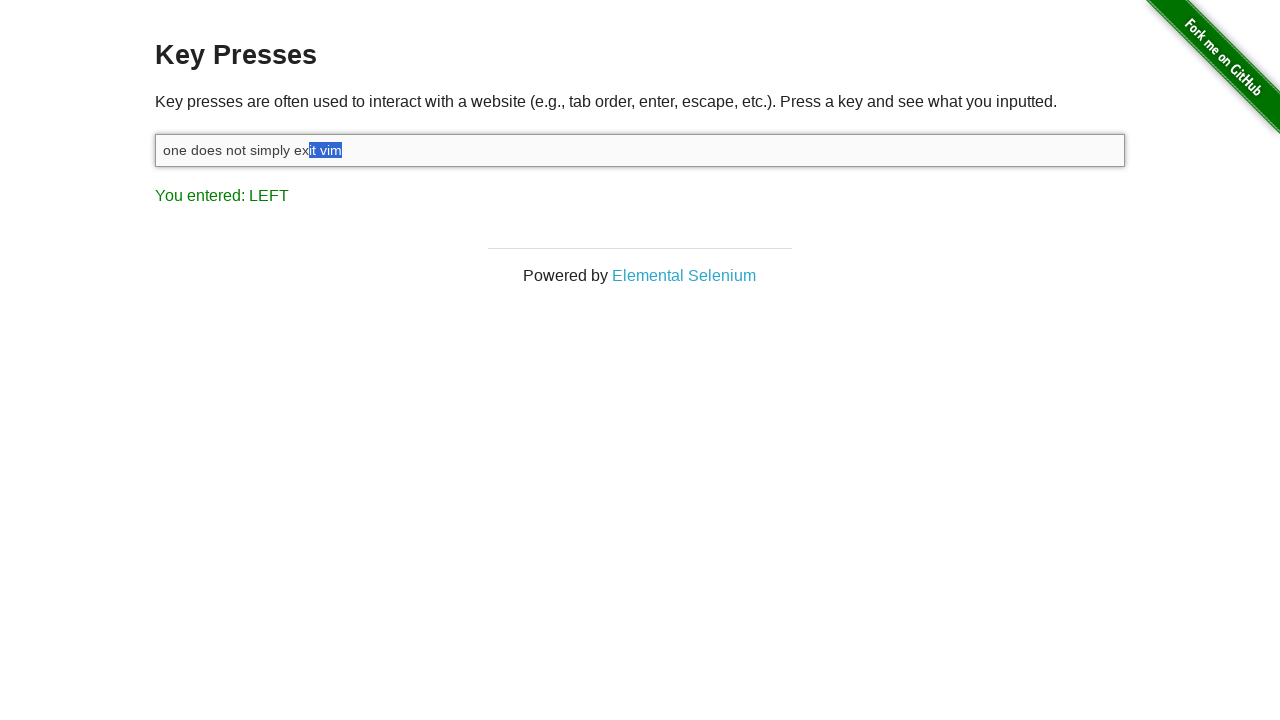

Pressed ArrowLeft while Shift held (selection iteration 7/10)
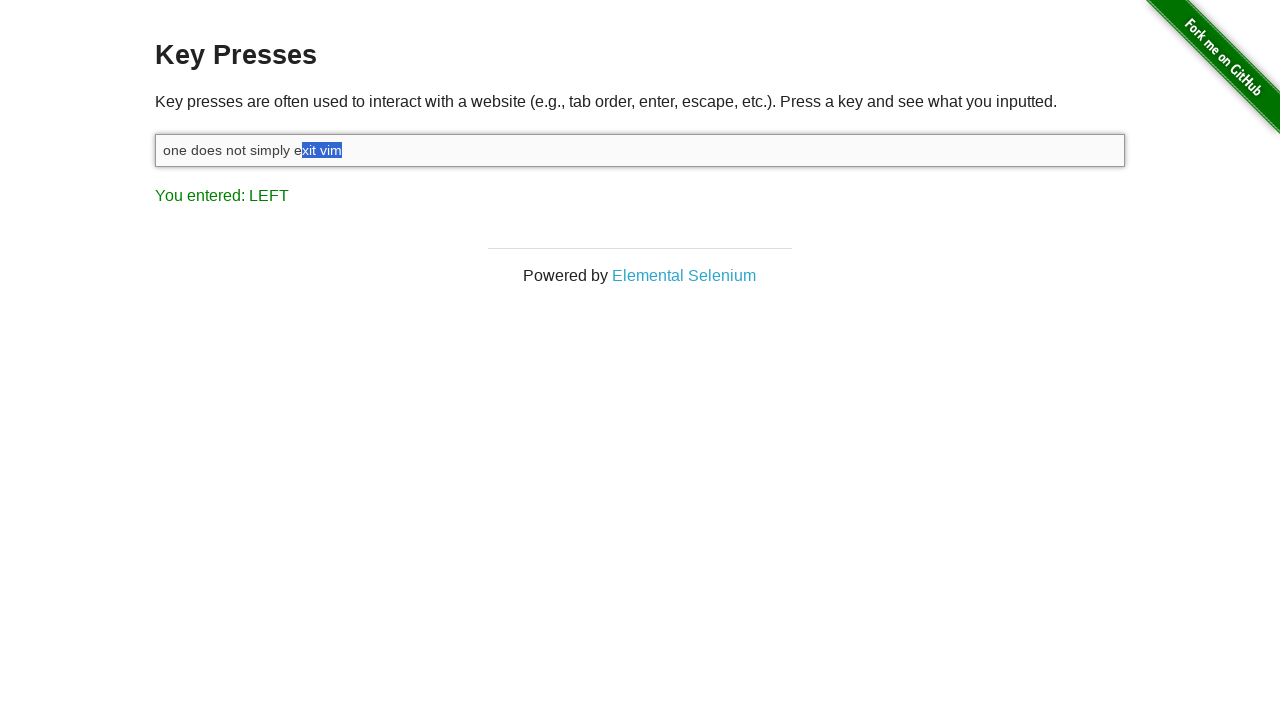

Pressed ArrowLeft while Shift held (selection iteration 8/10)
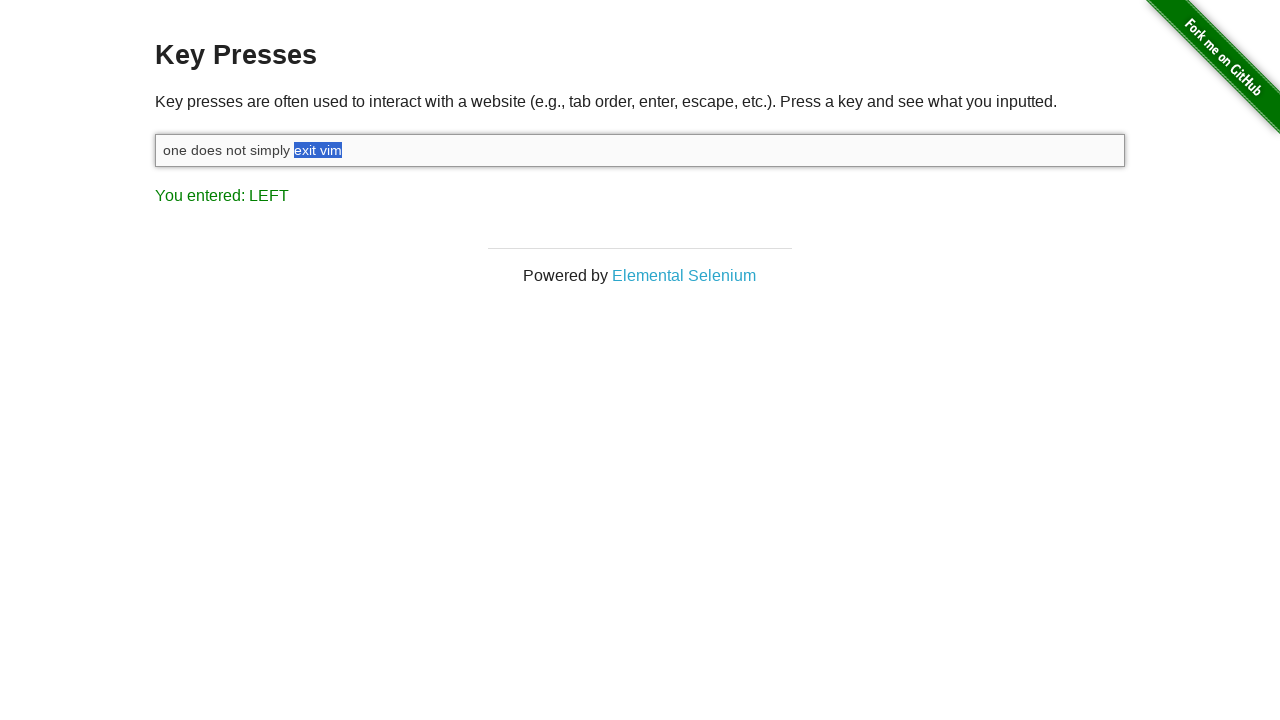

Pressed ArrowLeft while Shift held (selection iteration 9/10)
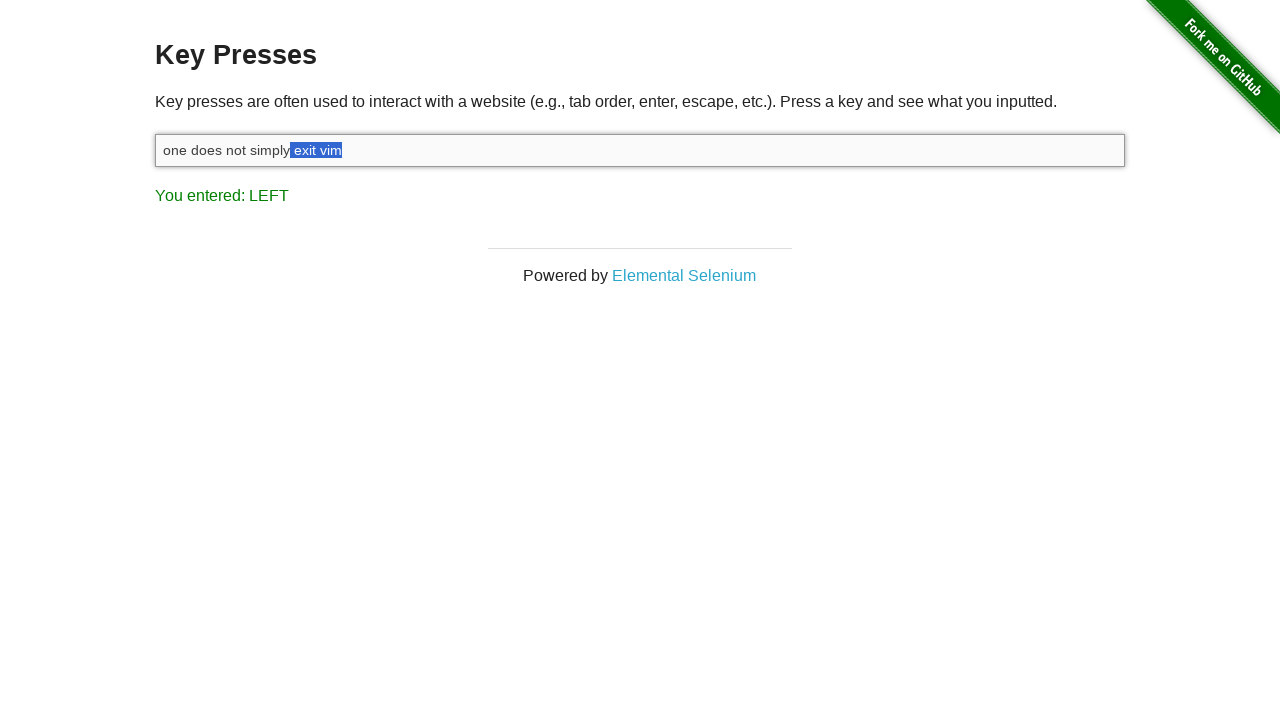

Pressed ArrowLeft while Shift held (selection iteration 10/10)
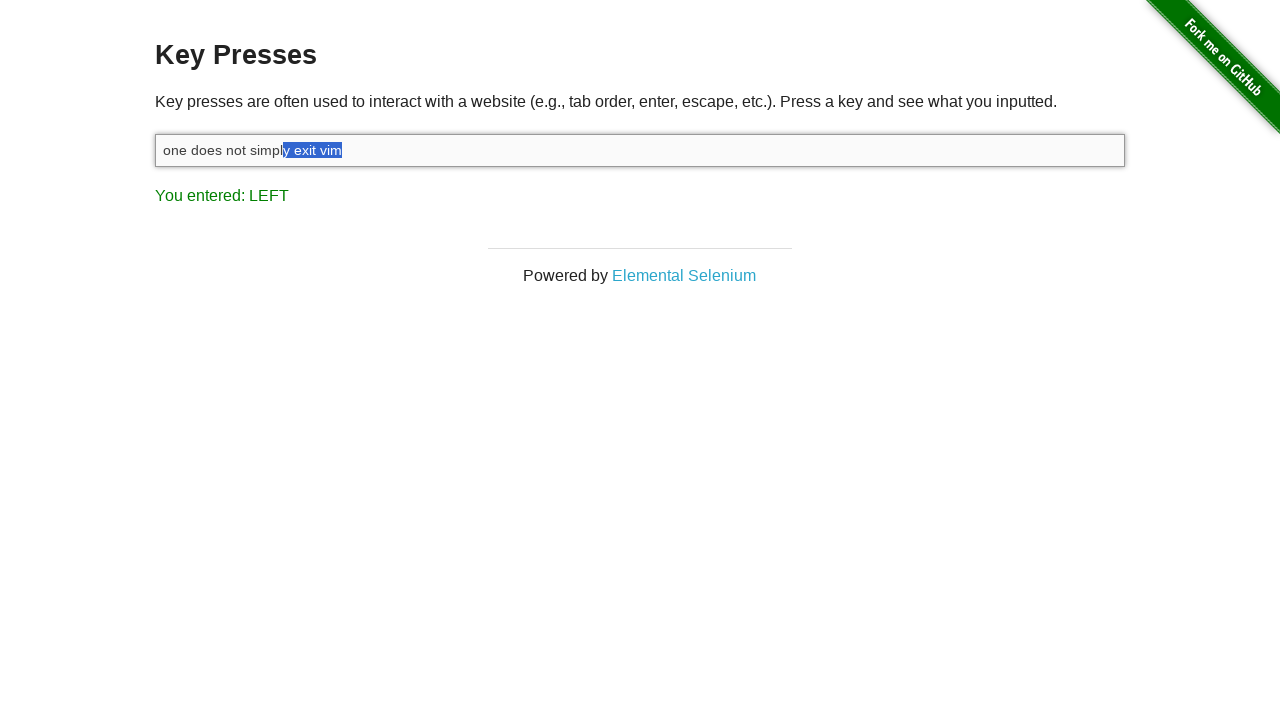

Released Shift key to complete text selection of ' exit vim'
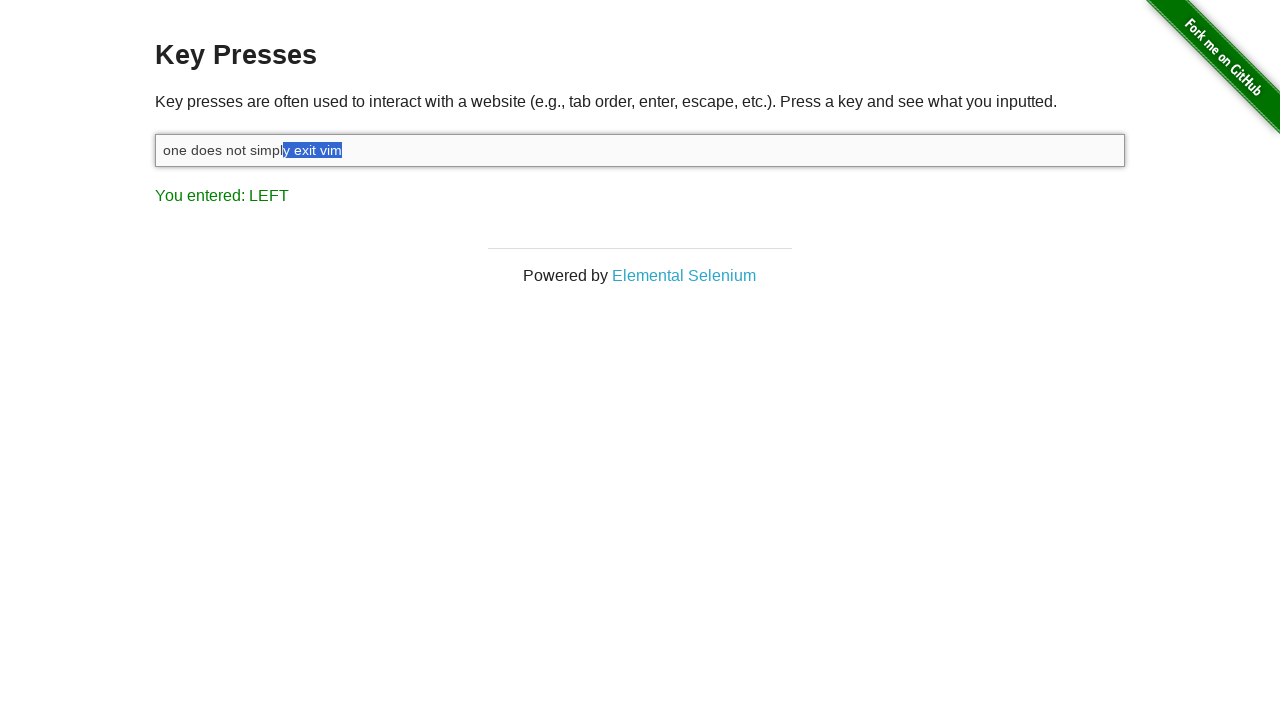

Pressed Backspace to delete selected text
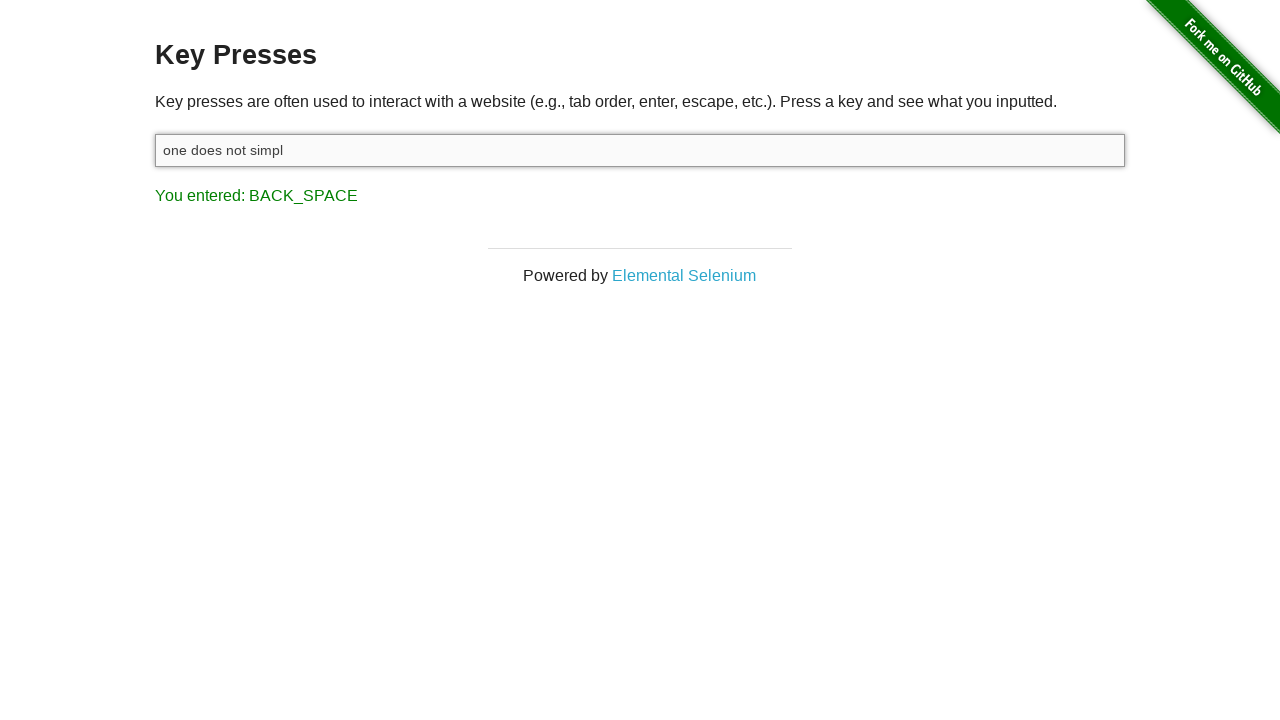

Typed replacement text ' walk into mordor' to complete the transformation
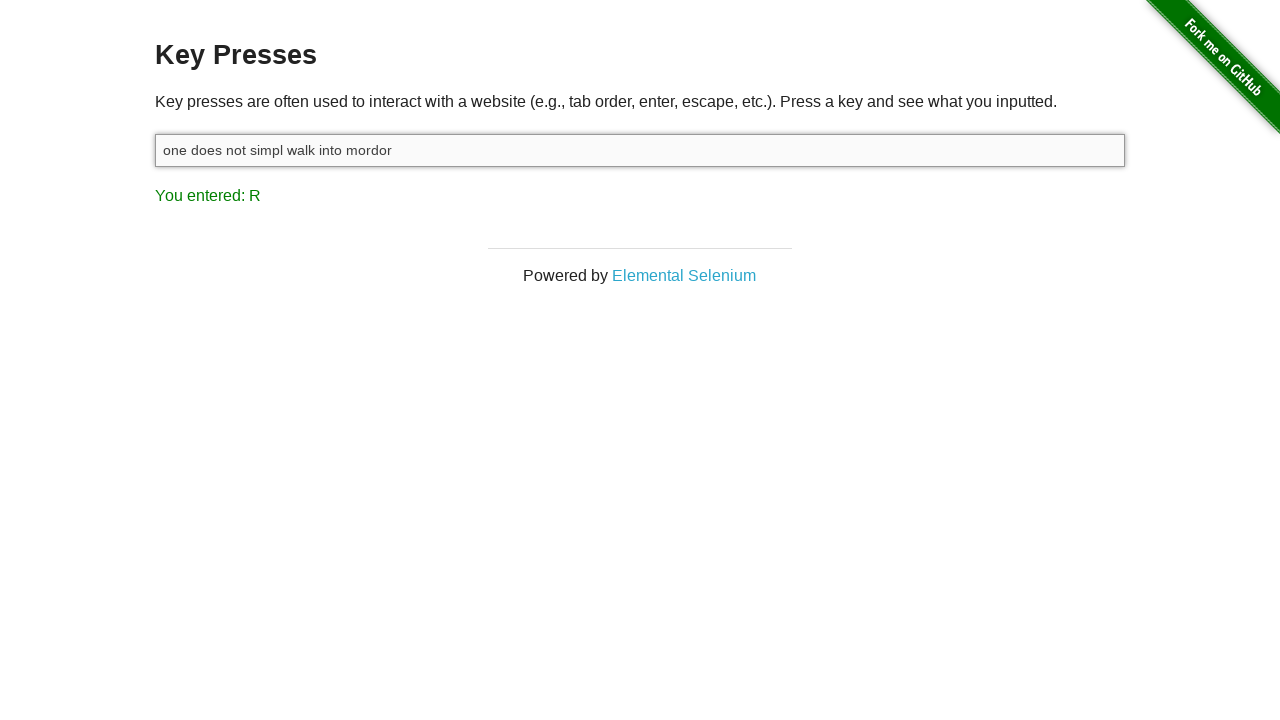

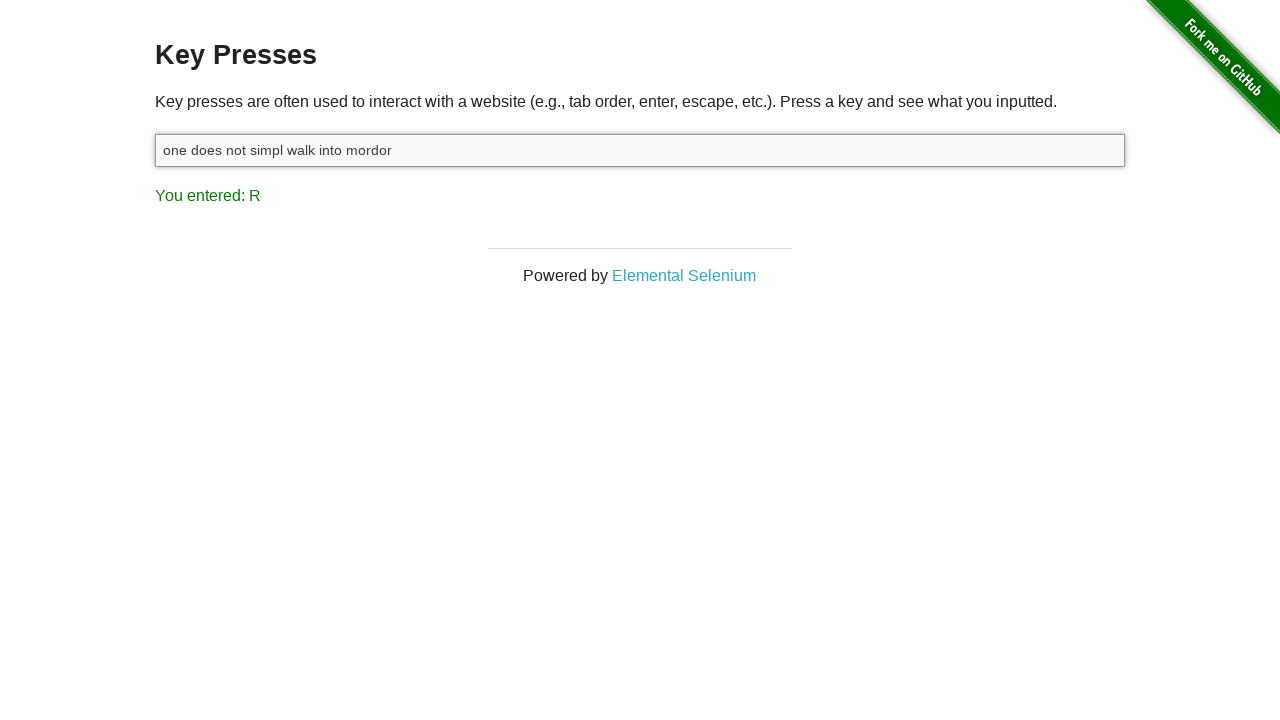